Tests various UI elements on a practice page including radio buttons, dropdown, autocomplete, checkboxes, and alerts

Starting URL: https://rahulshettyacademy.com/AutomationPractice/

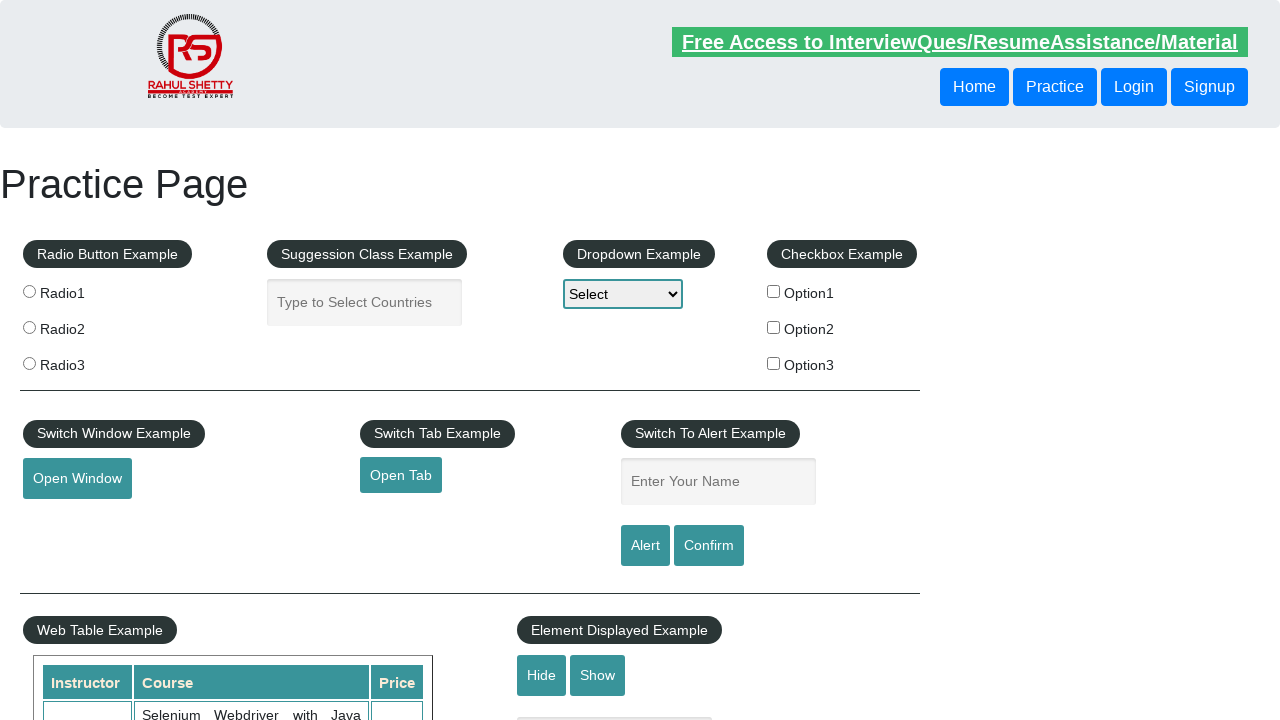

Waited for Practice Page title to load
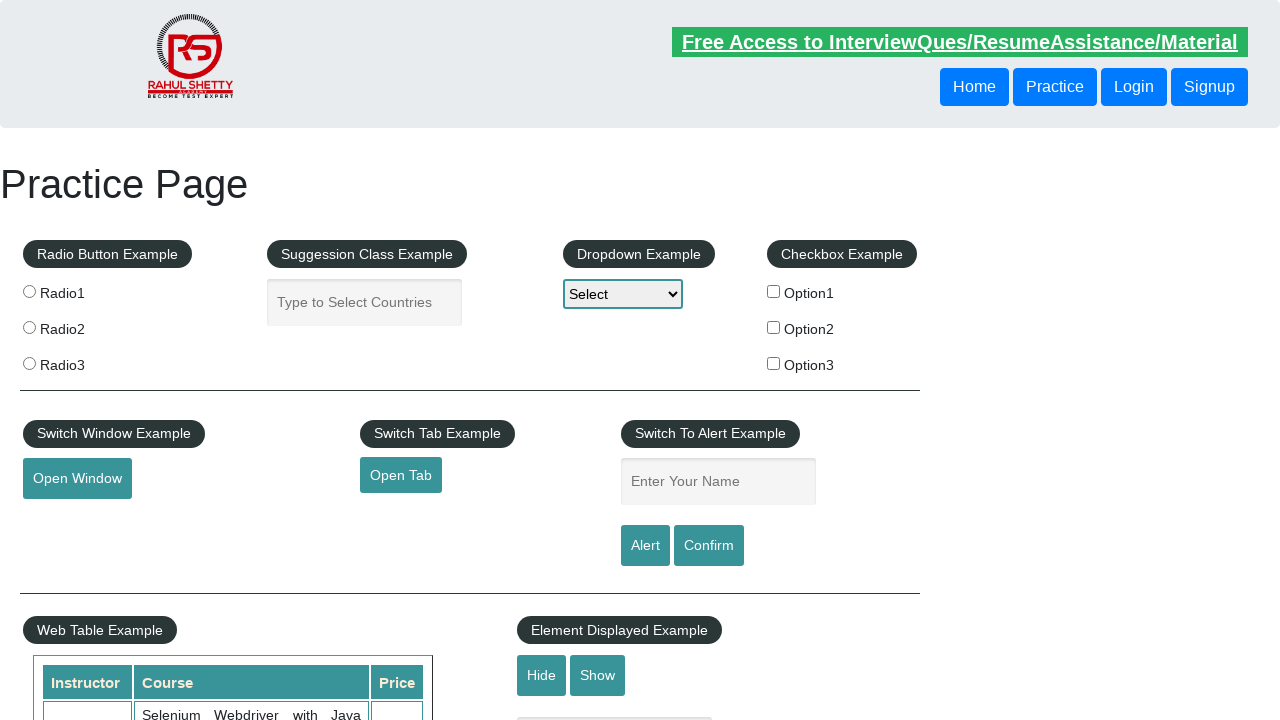

Waited for radio buttons section to load
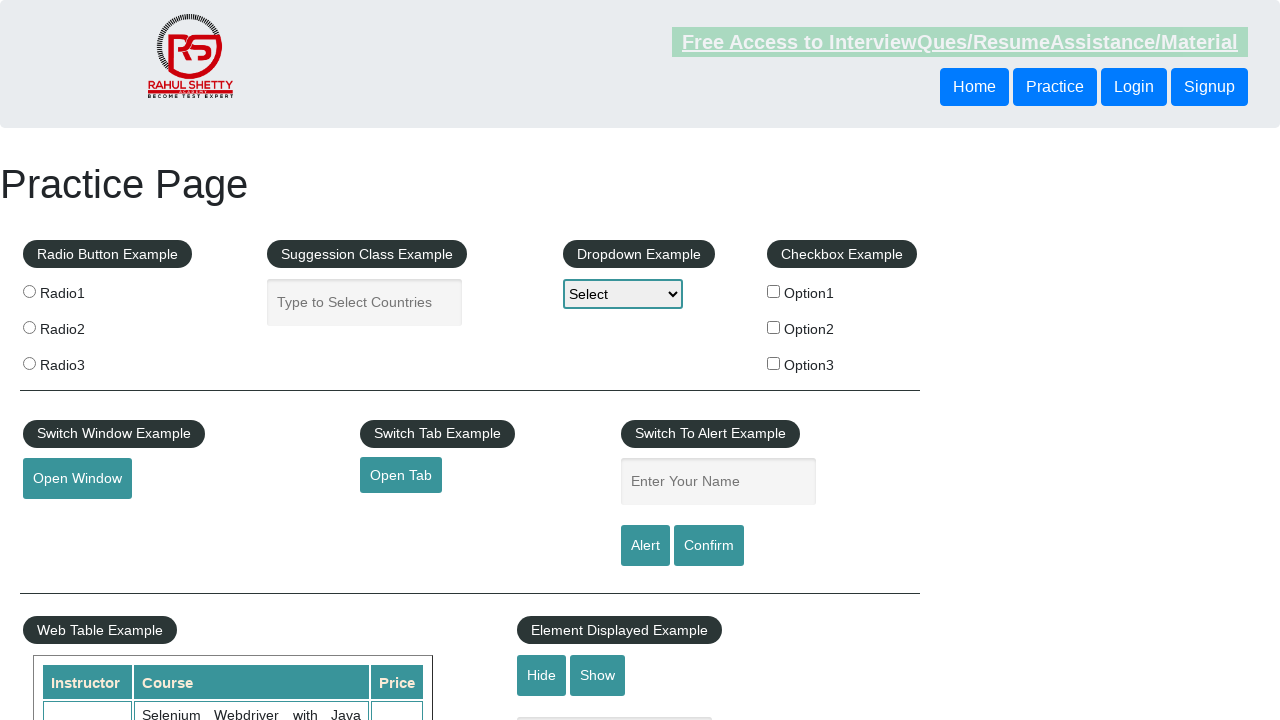

Clicked radio button 2 at (29, 327) on input[value='radio2']
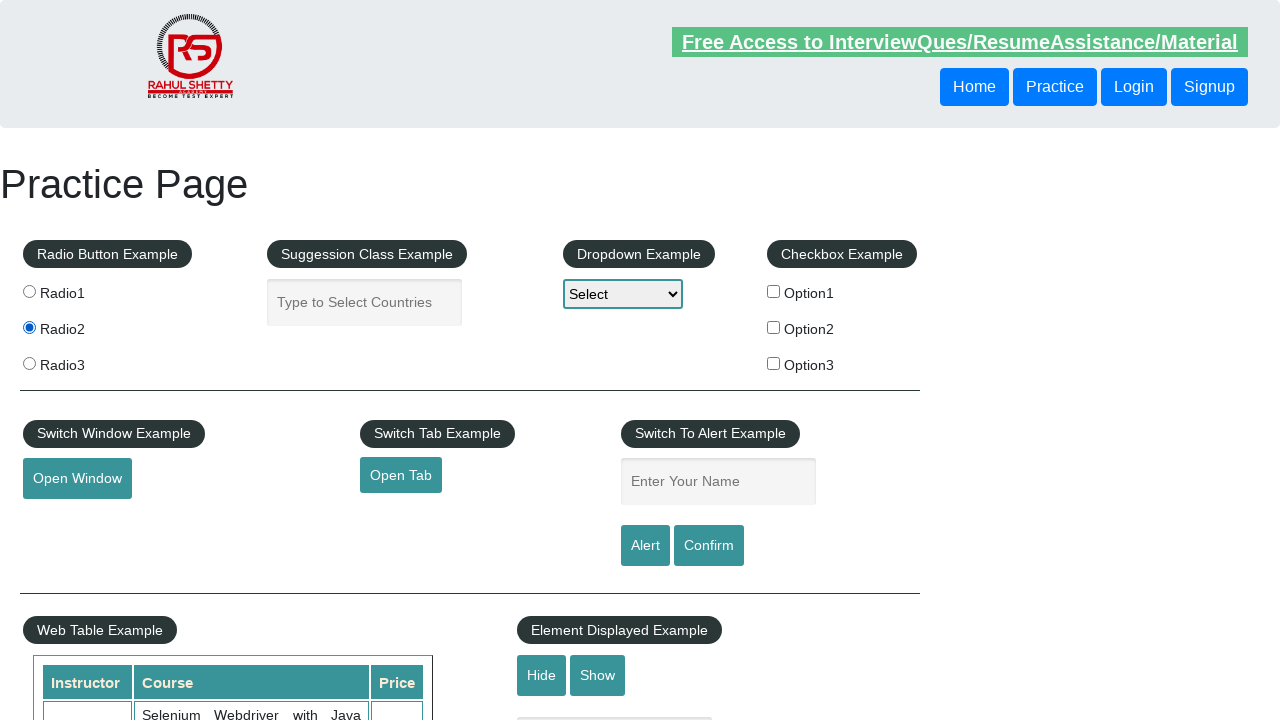

Clicked radio button 3 at (29, 363) on input[value='radio3']
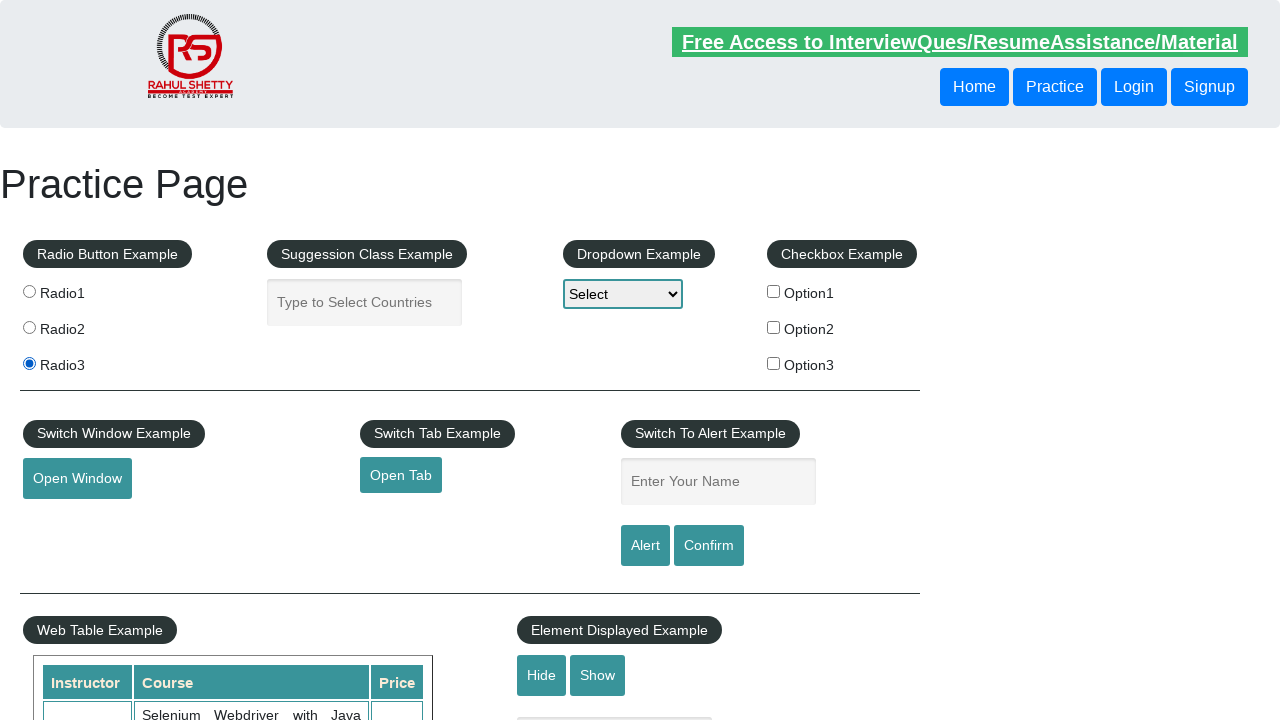

Clicked radio button 1 at (29, 291) on input[value='radio1']
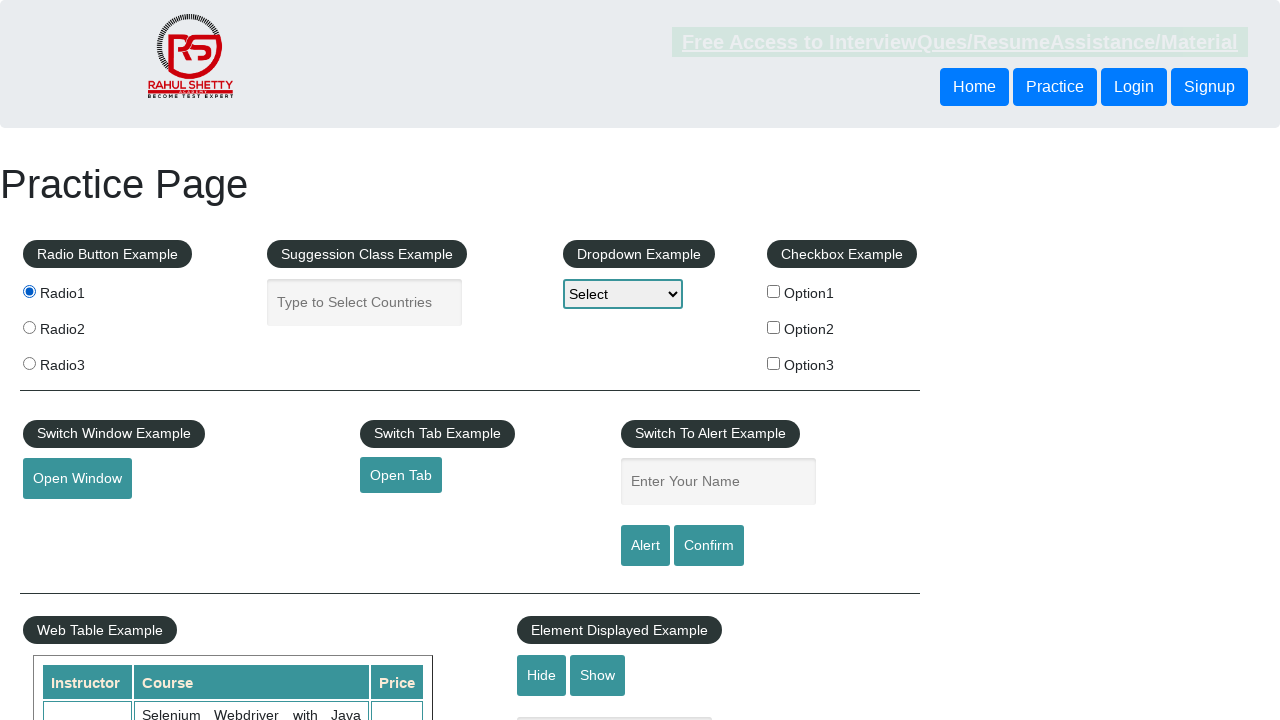

Waited for autocomplete section to load
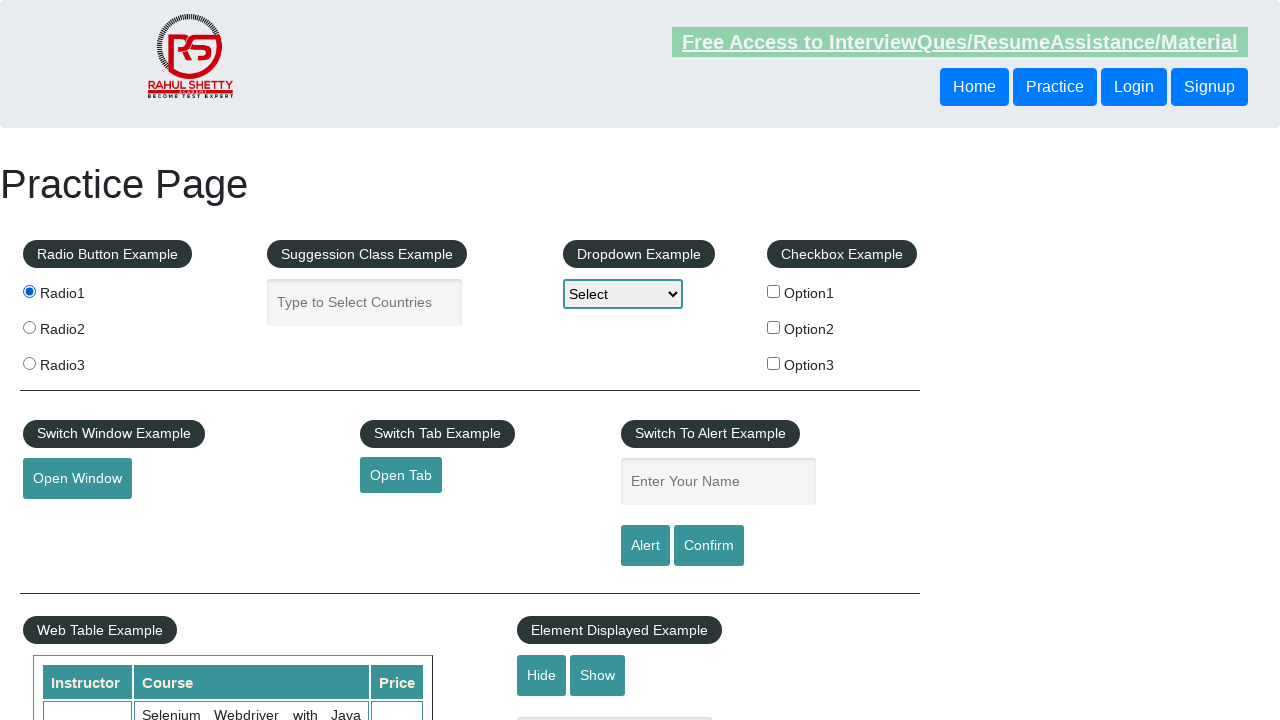

Clicked autocomplete input field at (365, 302) on xpath=//input[@id='autocomplete']
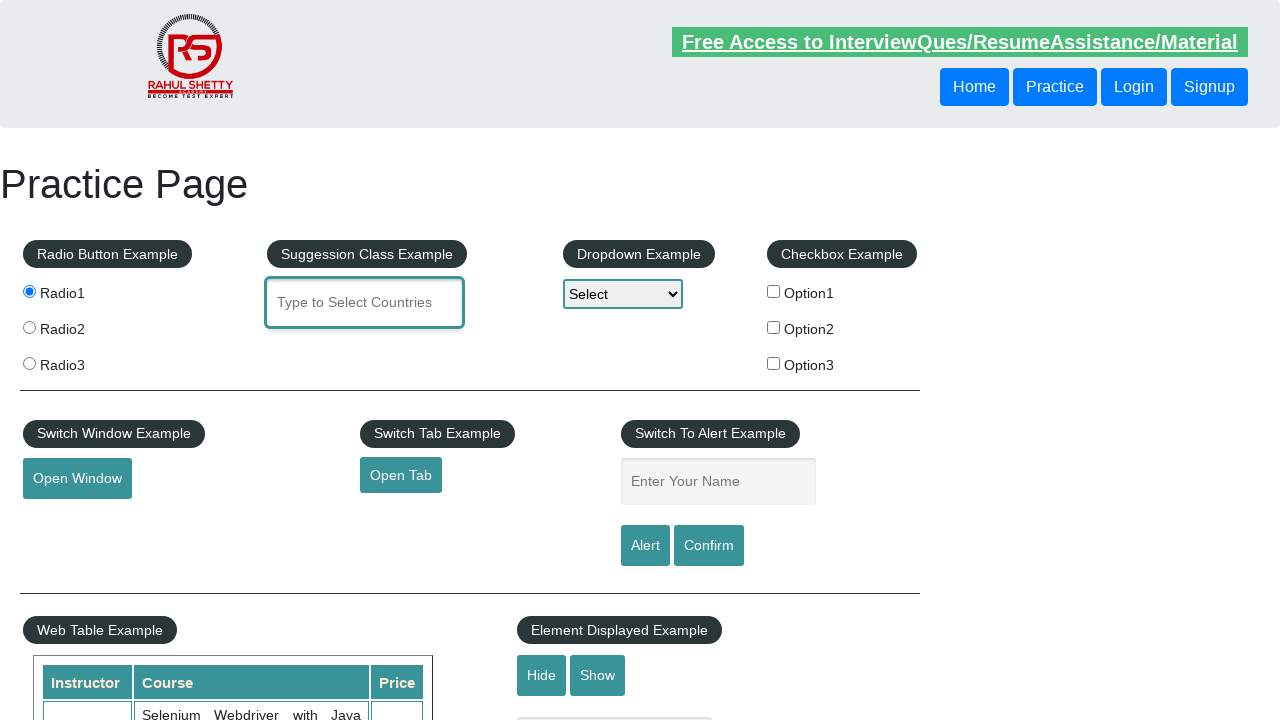

Filled autocomplete field with 'Mex' on //input[@id='autocomplete']
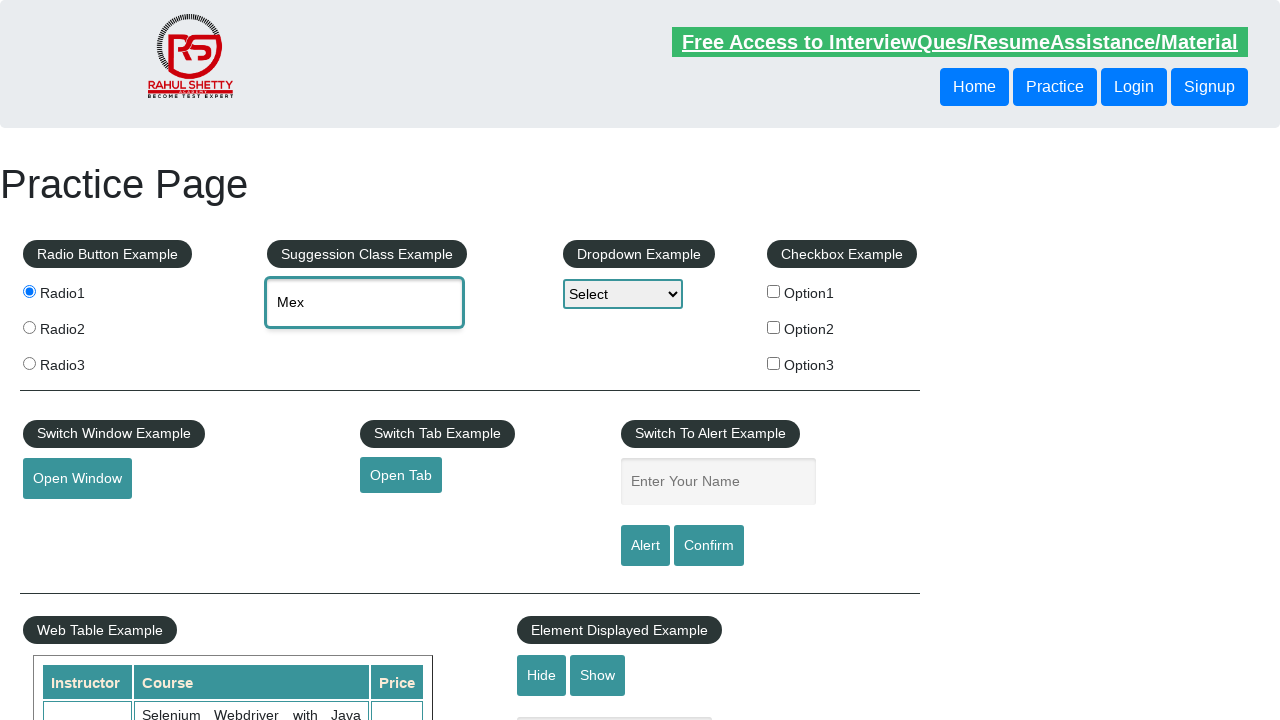

Selected Mexico from autocomplete suggestions at (365, 342) on xpath=//*[@class='ui-menu-item-wrapper'][contains(text(), 'Mexico')]
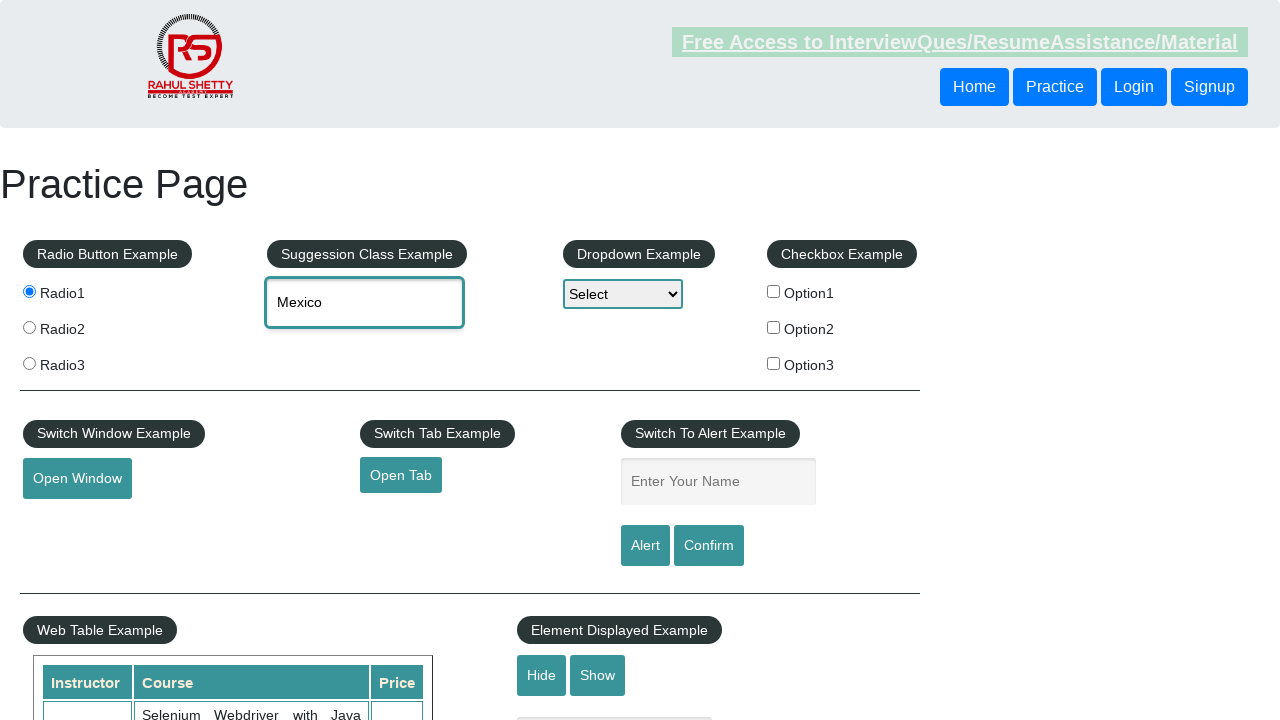

Waited for dropdown section to load
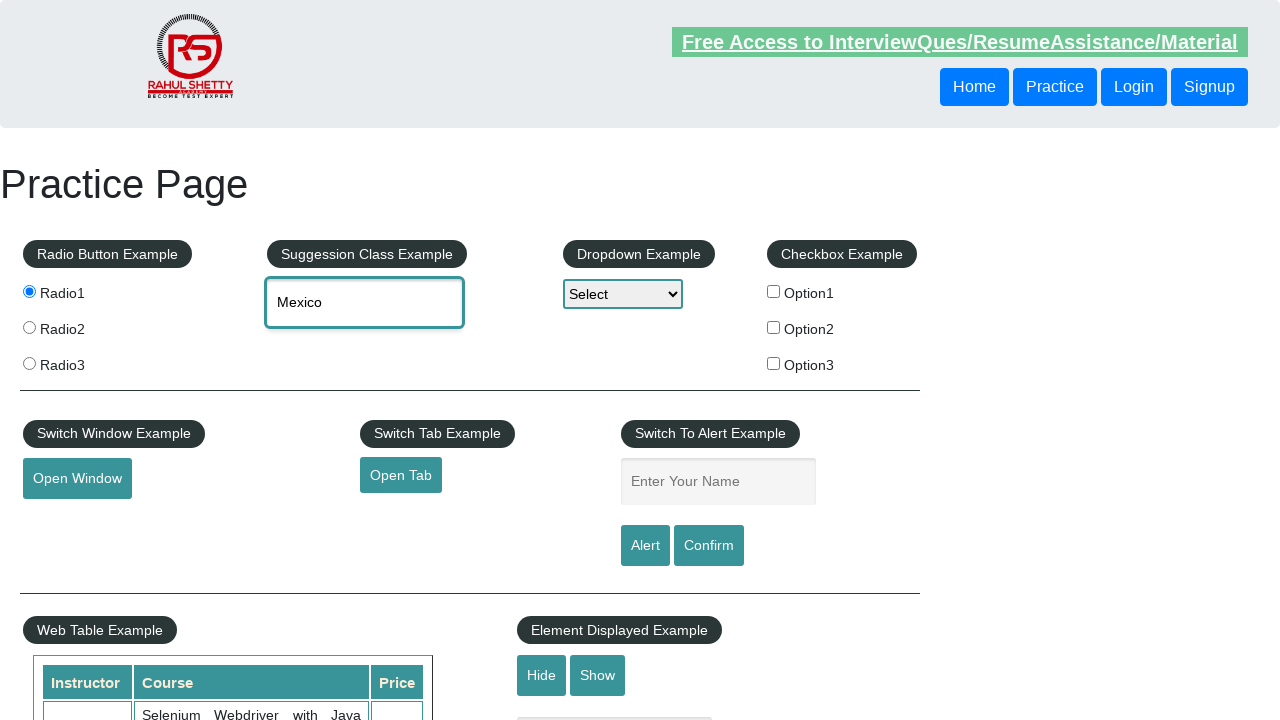

Clicked dropdown element at (623, 294) on xpath=//select[@id='dropdown-class-example']
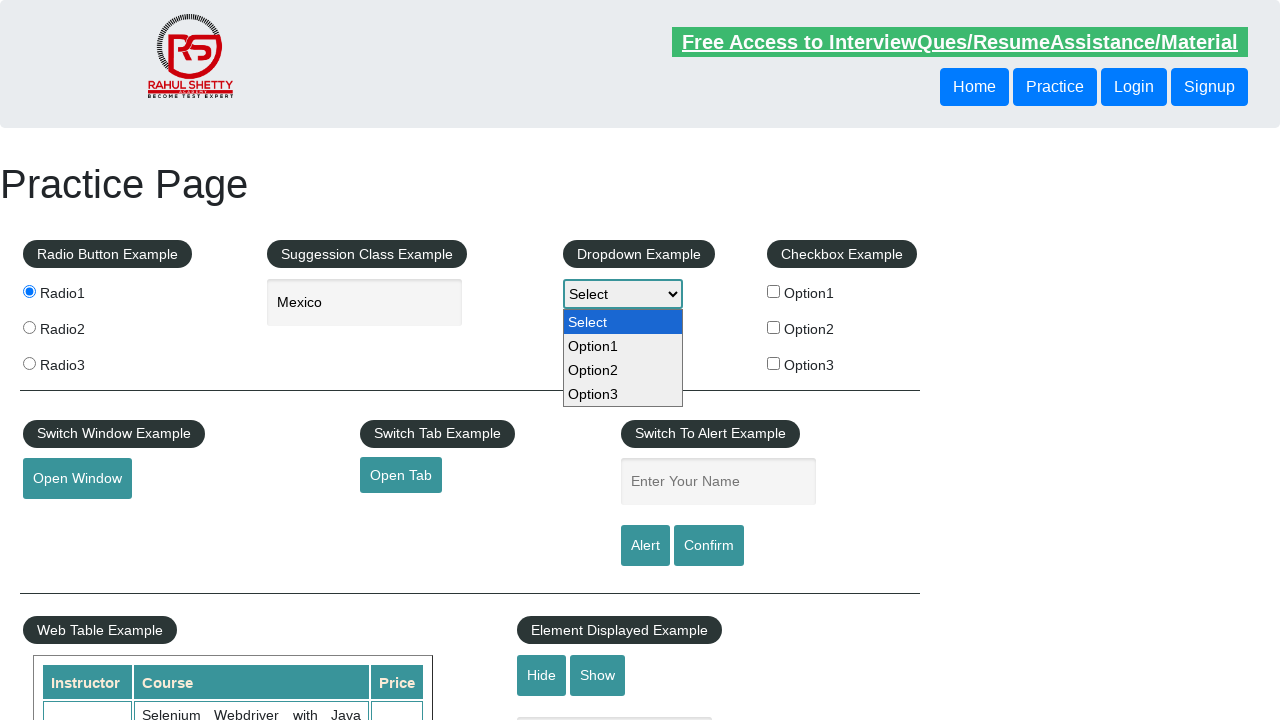

Selected option2 from dropdown on //select[@id='dropdown-class-example']
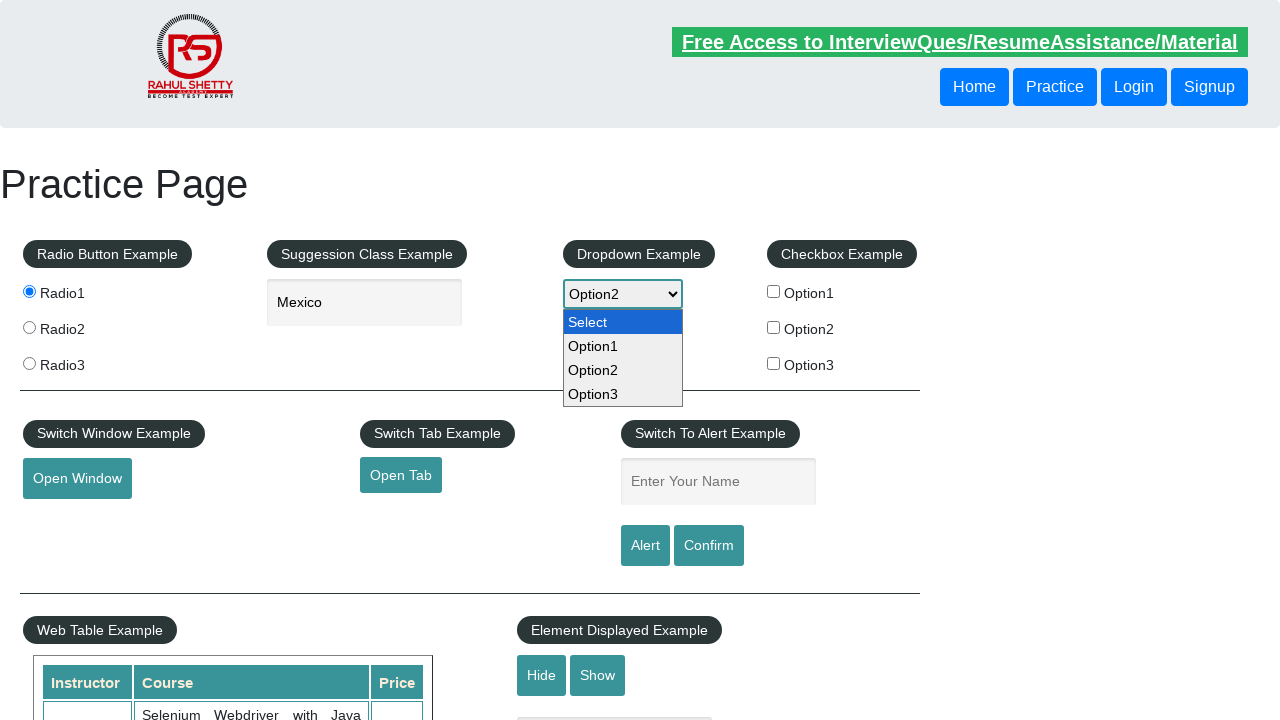

Selected option3 from dropdown on //select[@id='dropdown-class-example']
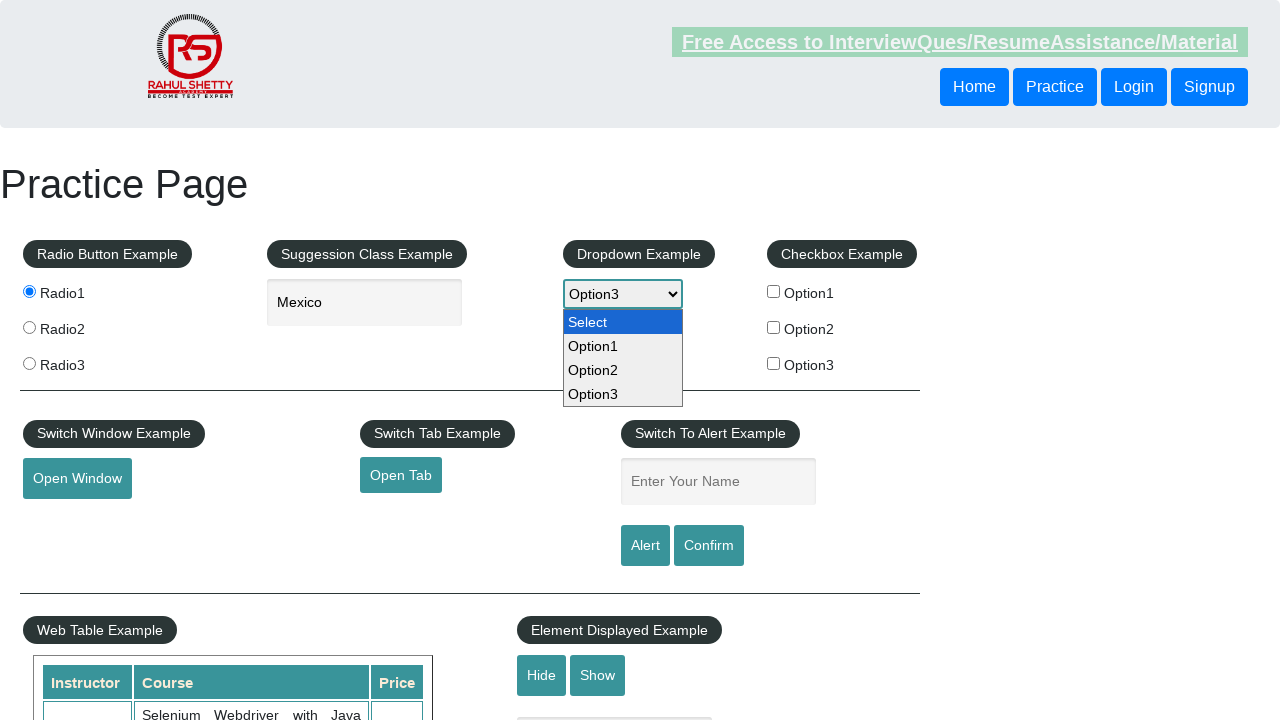

Clicked checkbox option 1 at (774, 291) on input[id=checkBoxOption1]
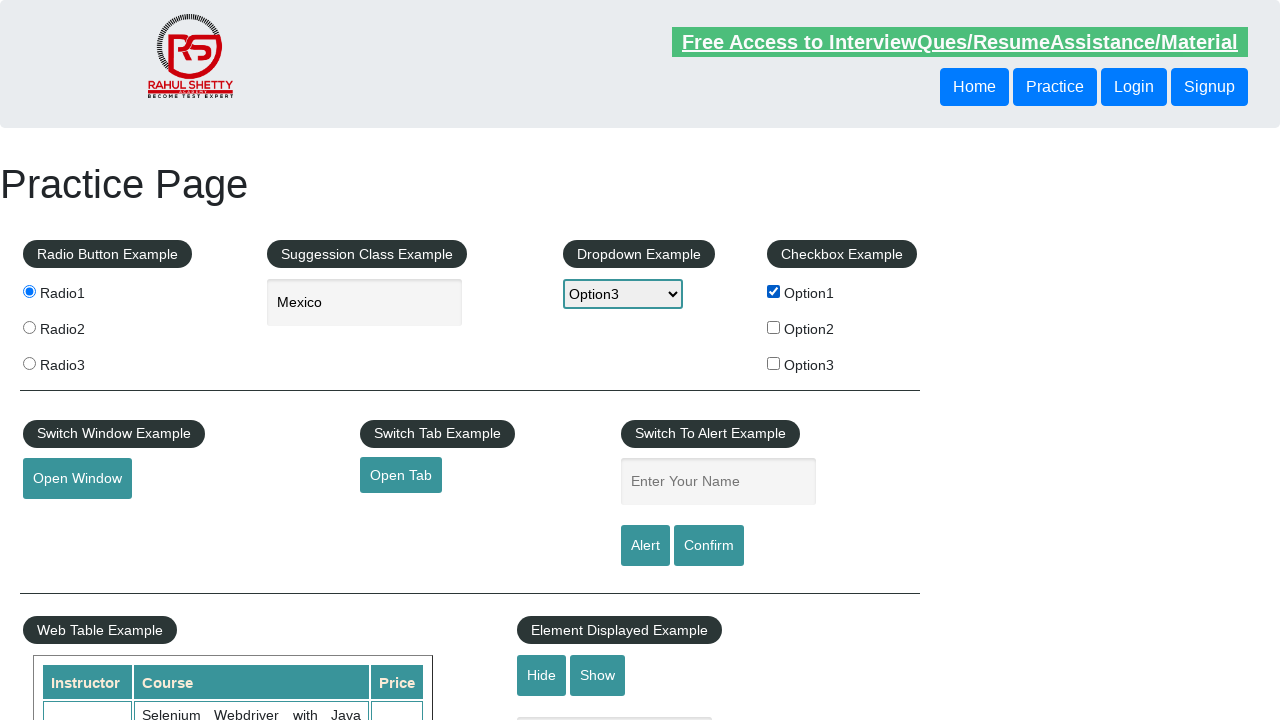

Clicked checkbox option 2 at (774, 327) on input[id=checkBoxOption2]
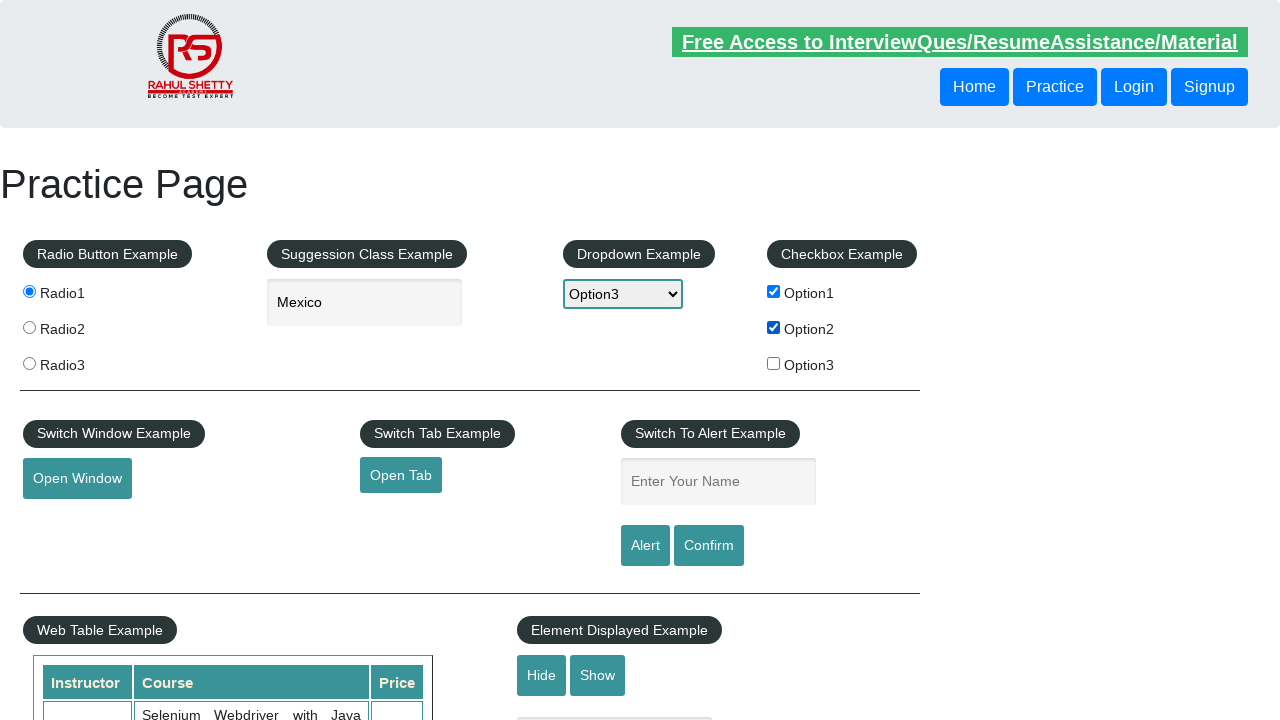

Waited for alert section to load
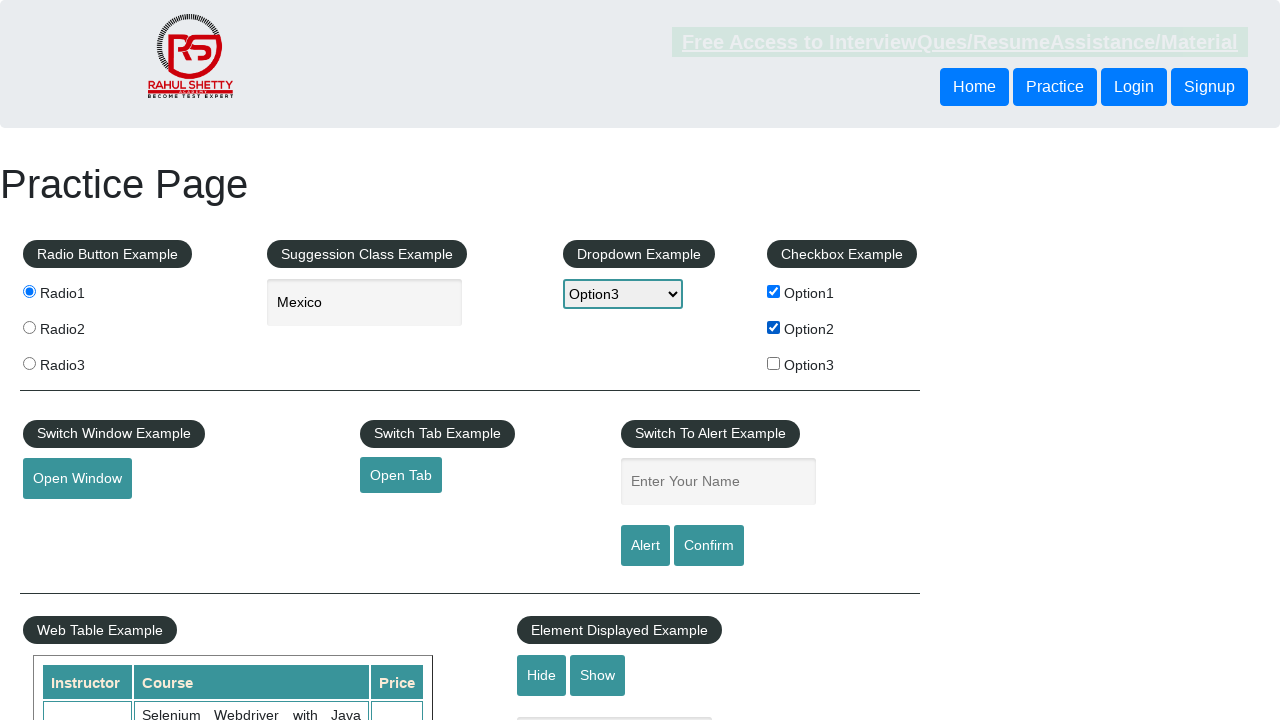

Clicked name input field at (718, 482) on input[name=enter-name]
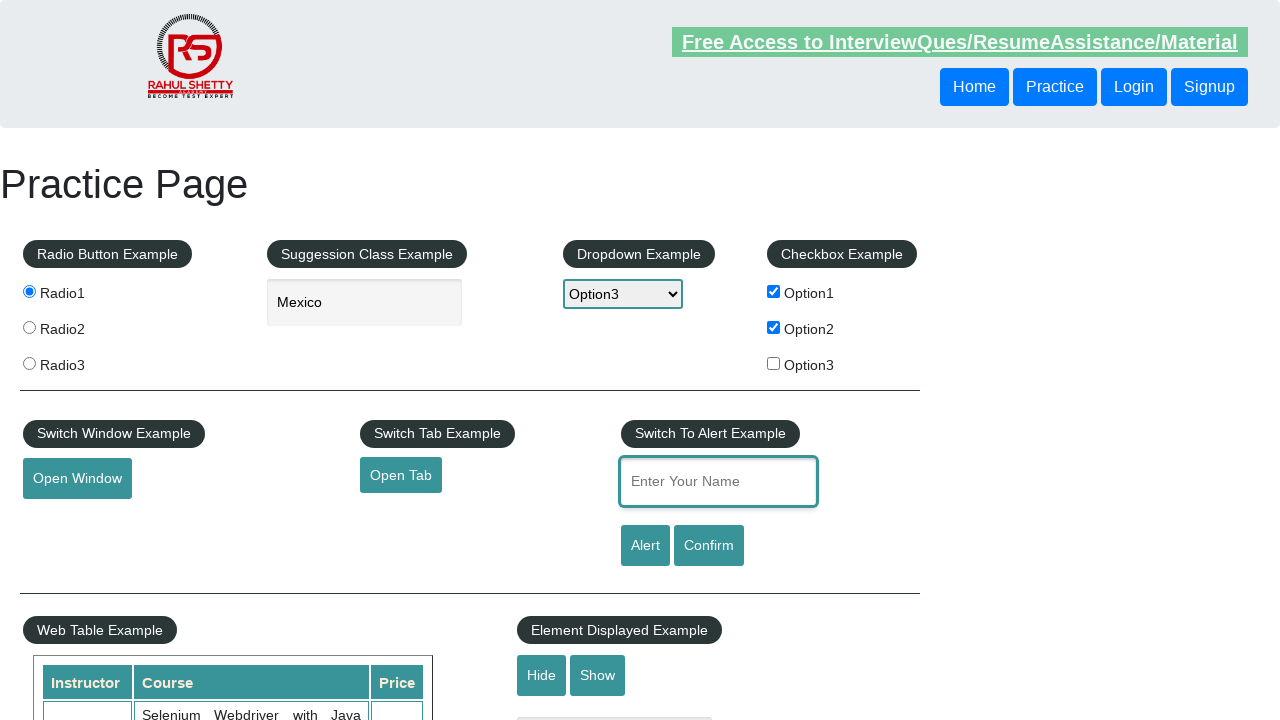

Filled name input field with 'Test User' on input[name=enter-name]
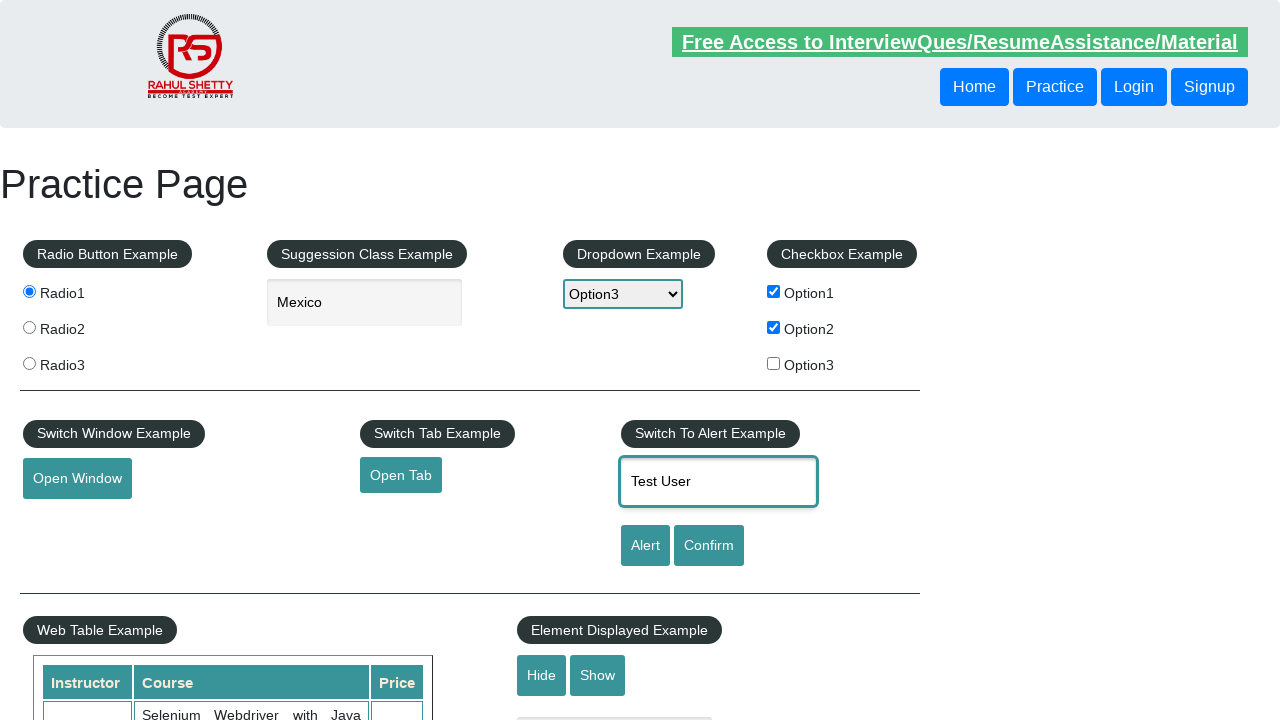

Clicked alert button to trigger alert at (645, 546) on xpath=//input[@id='alertbtn']
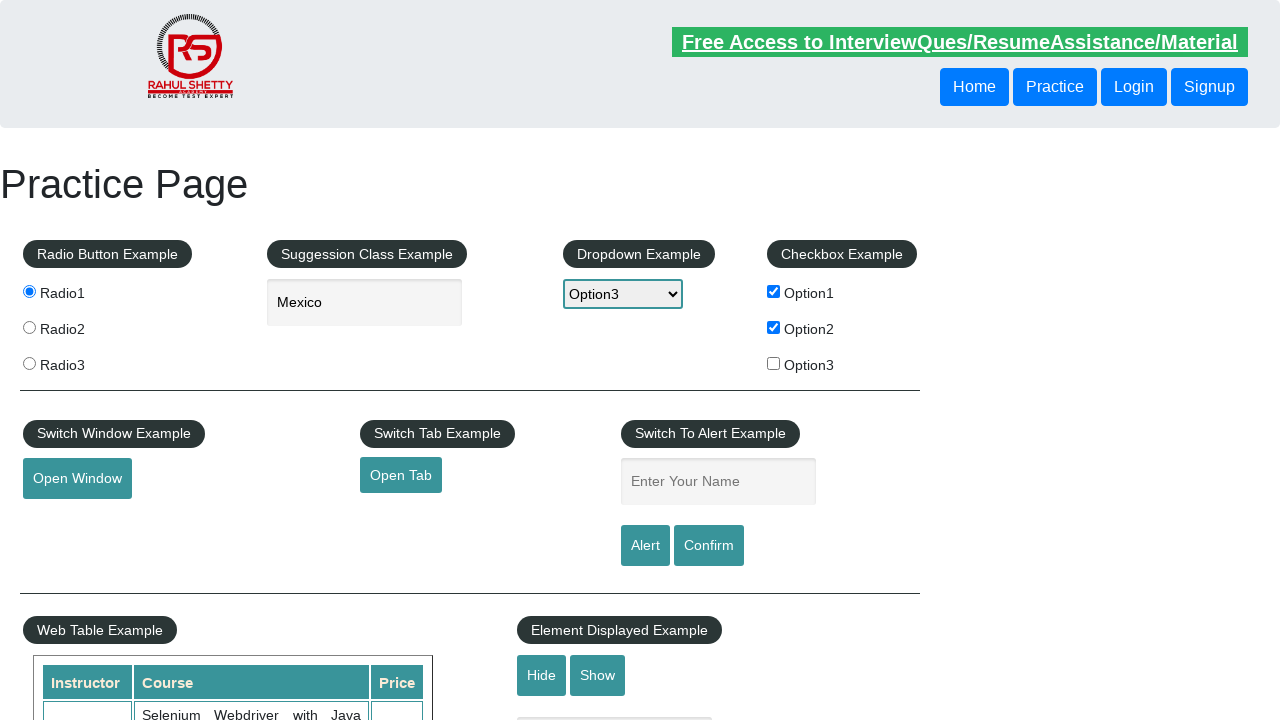

Accepted alert dialog
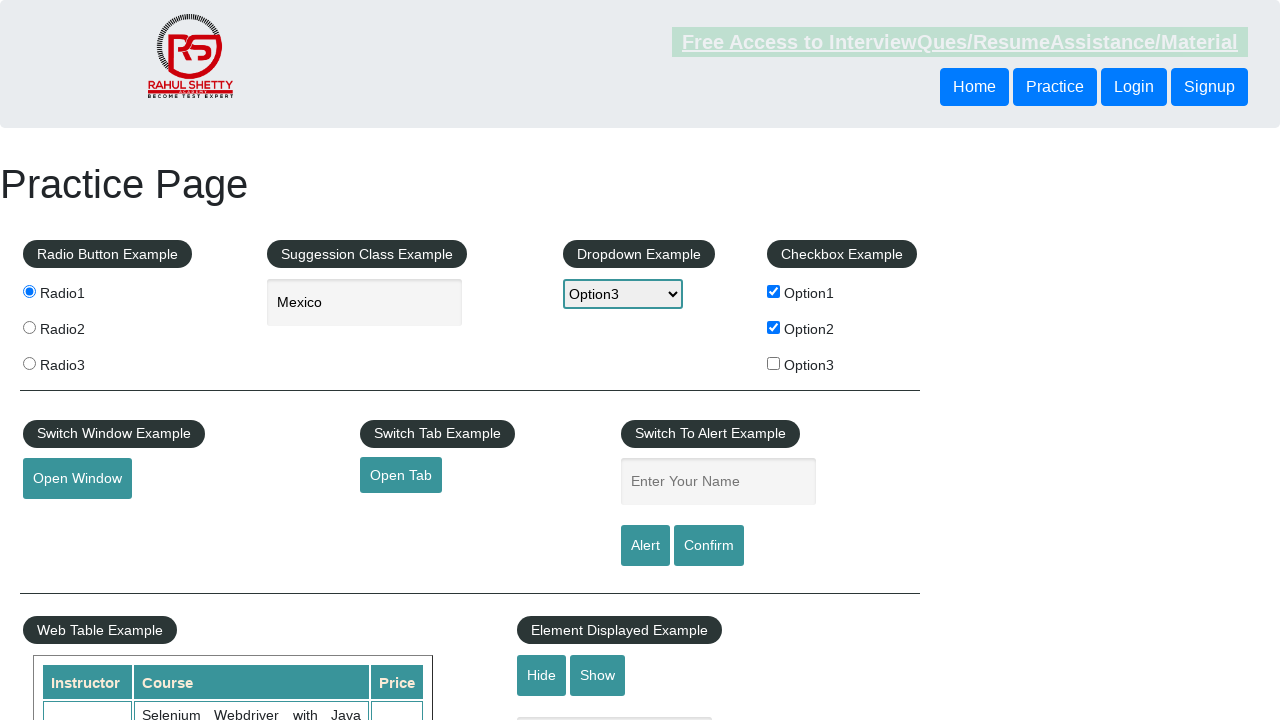

Located element to check visibility
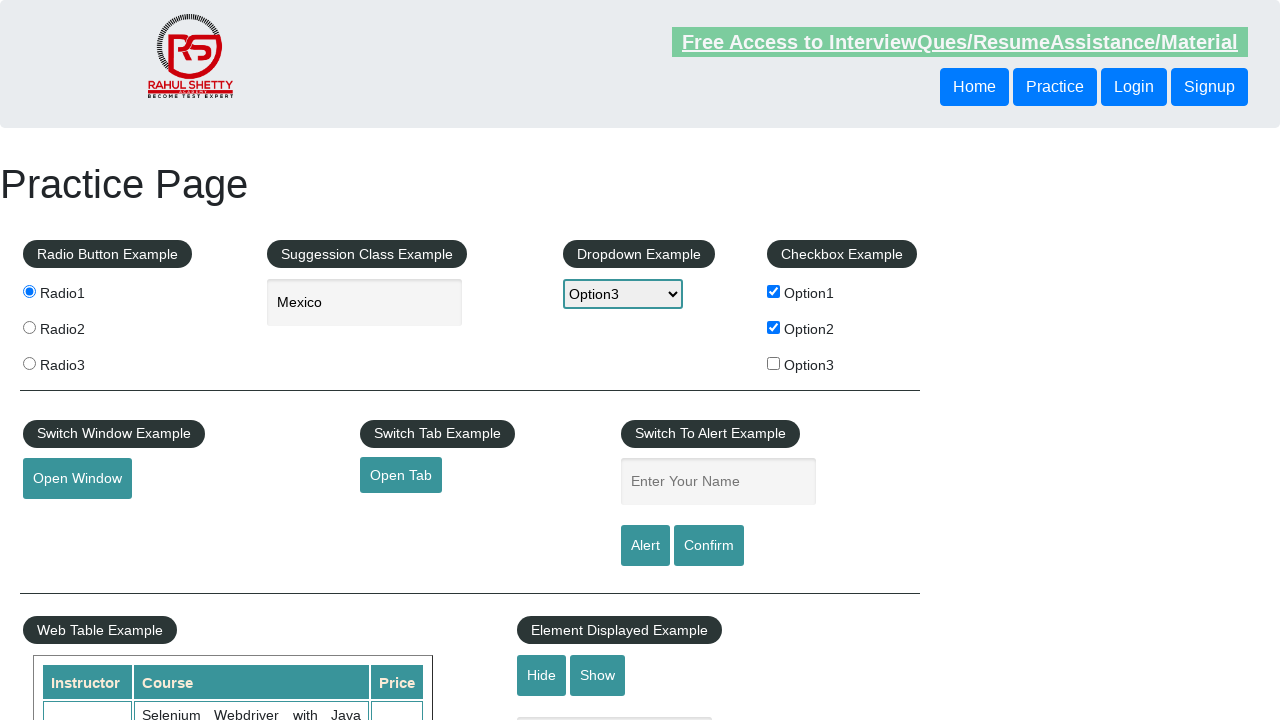

Verified element is visible
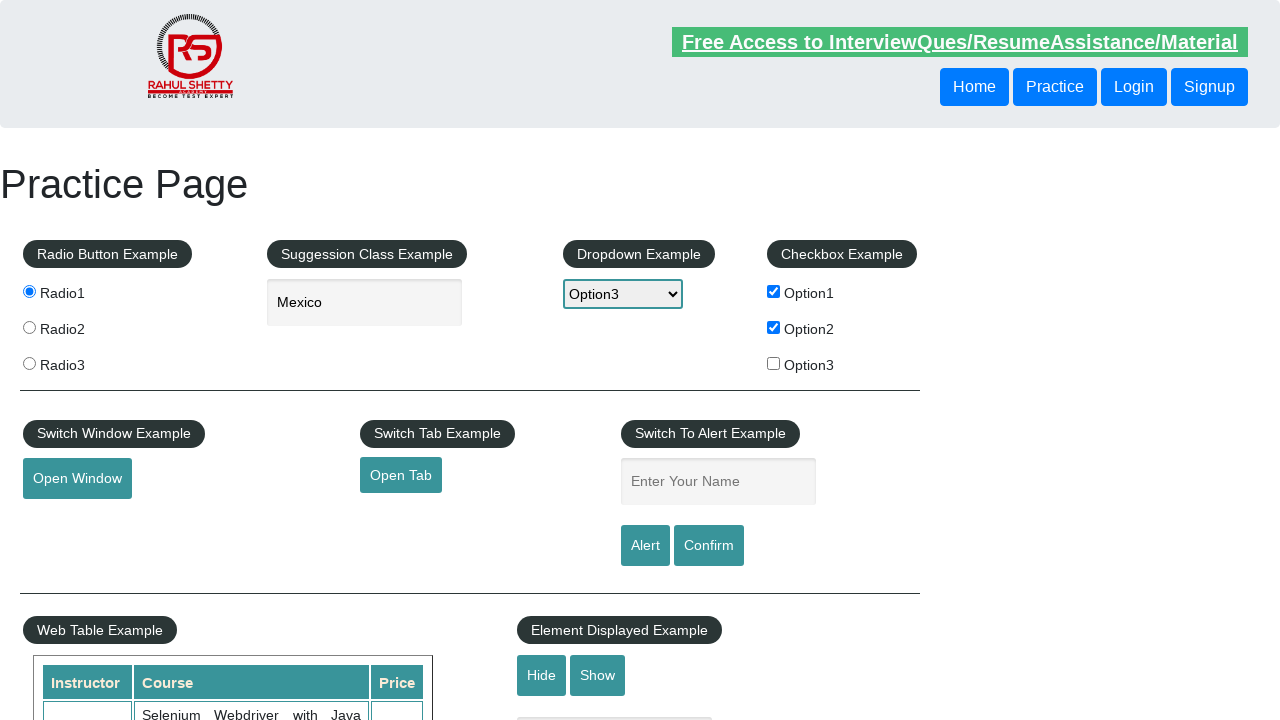

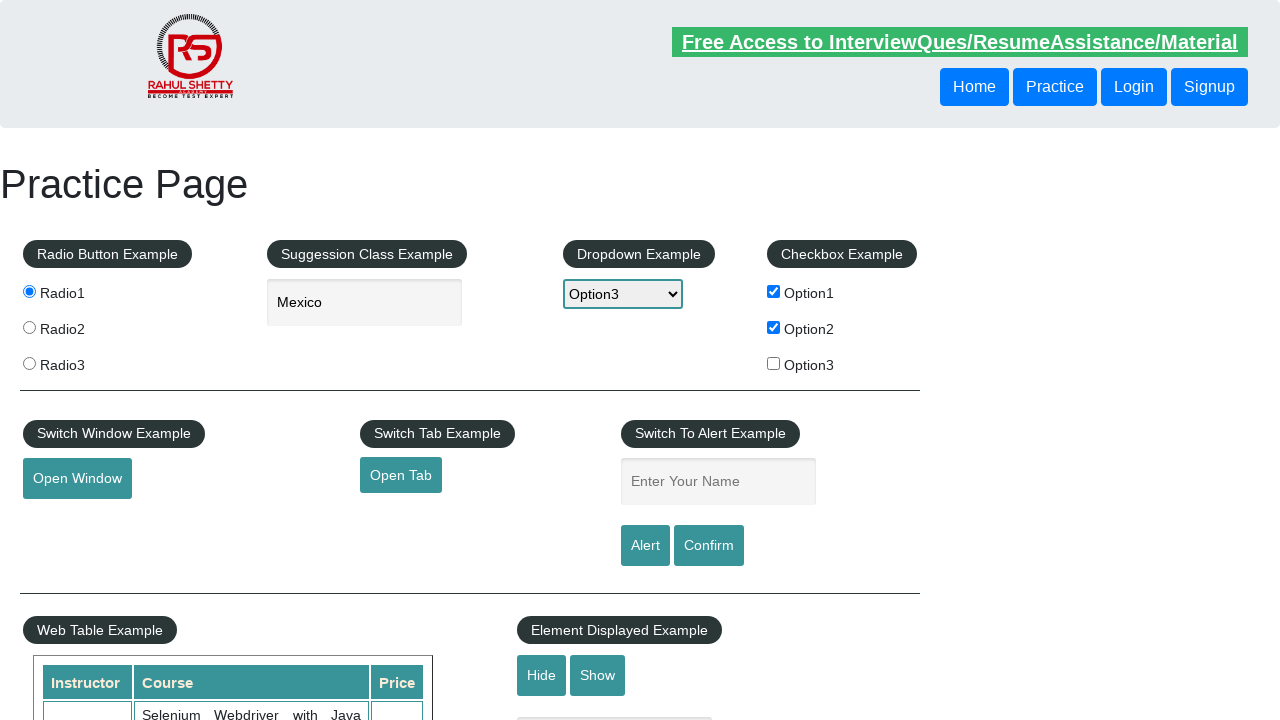